Tests adding todo items by filling the input field and pressing Enter, then verifying the items appear in the list

Starting URL: https://demo.playwright.dev/todomvc

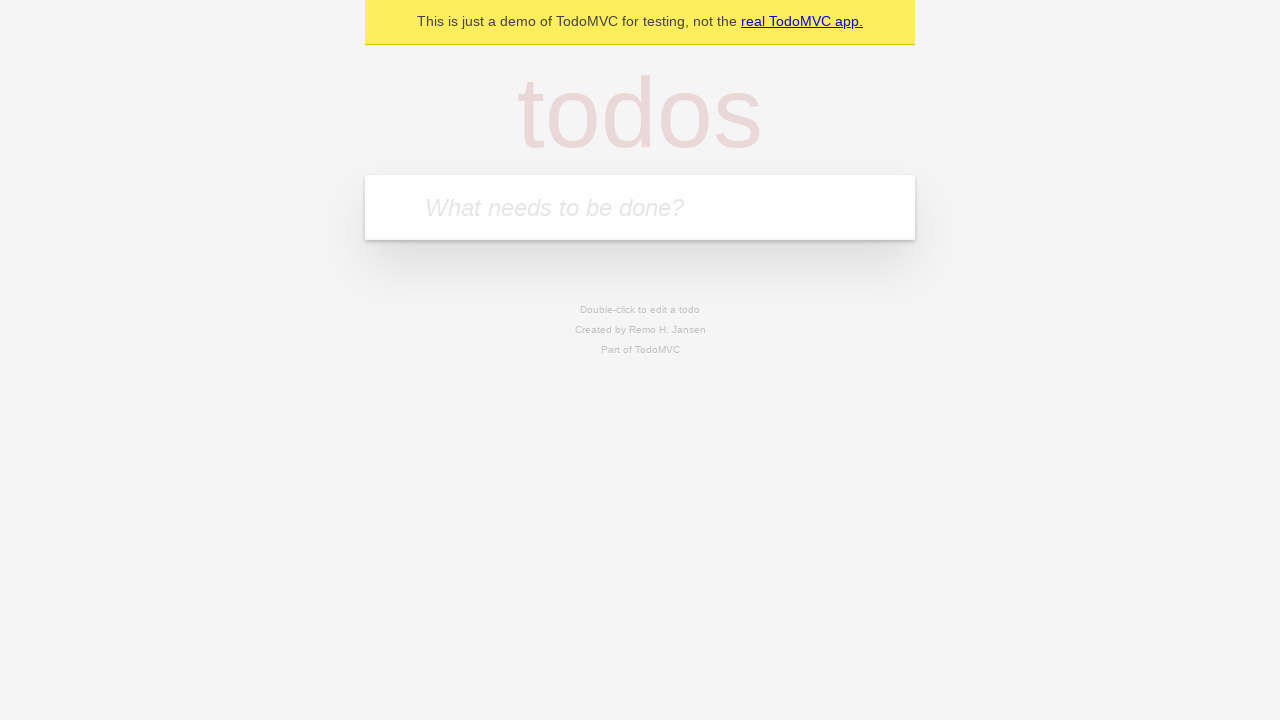

Filled todo input field with 'buy some cheese' on internal:attr=[placeholder="What needs to be done?"i]
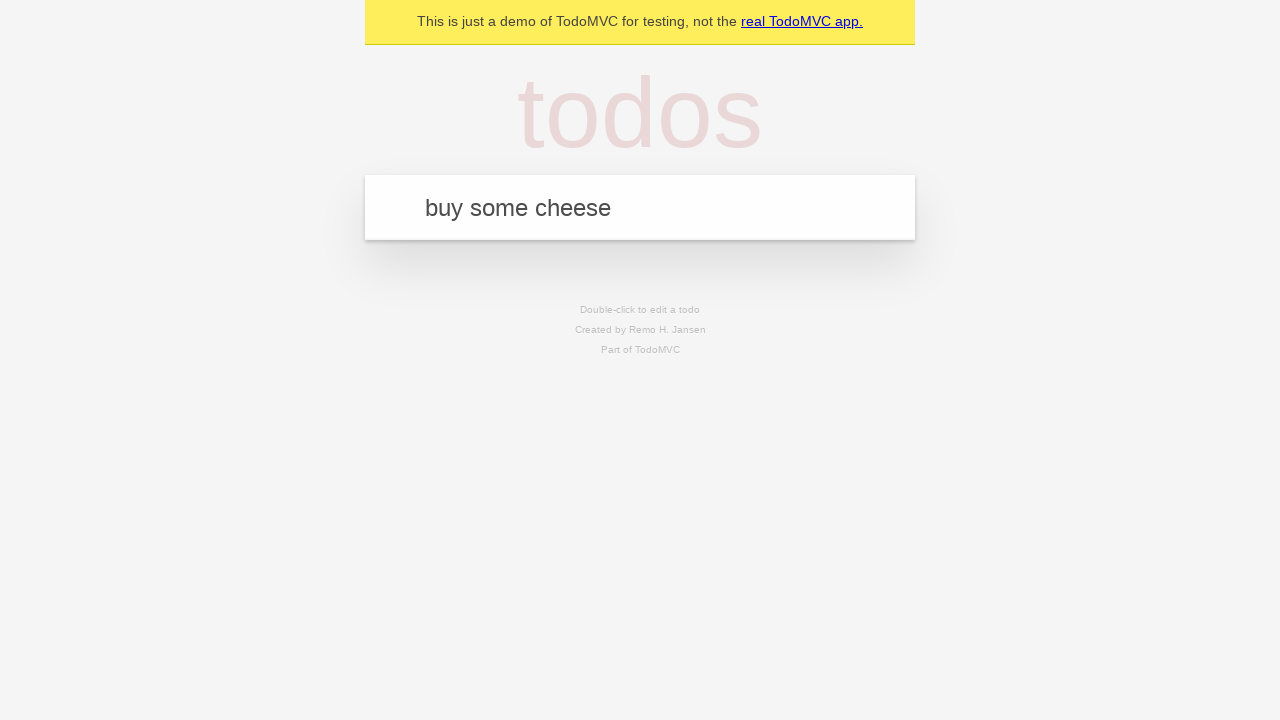

Pressed Enter to add first todo item on internal:attr=[placeholder="What needs to be done?"i]
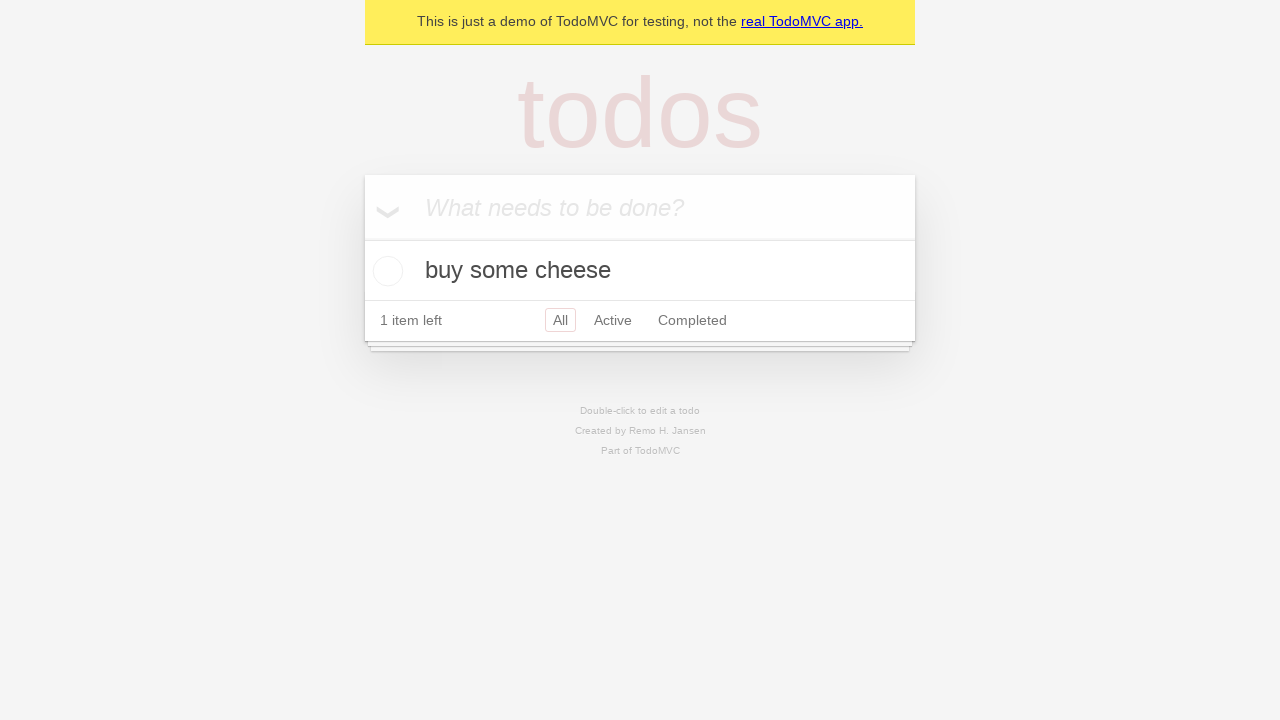

First todo item appeared in the list
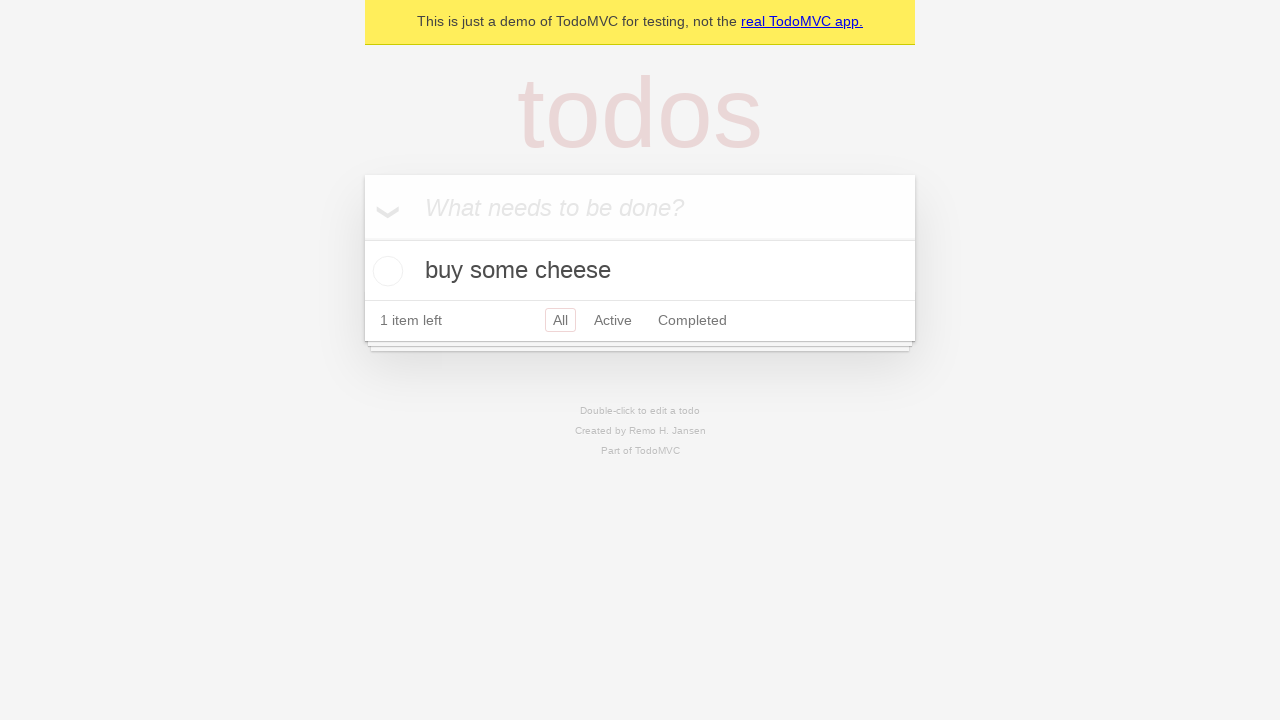

Filled todo input field with 'feed the cat' on internal:attr=[placeholder="What needs to be done?"i]
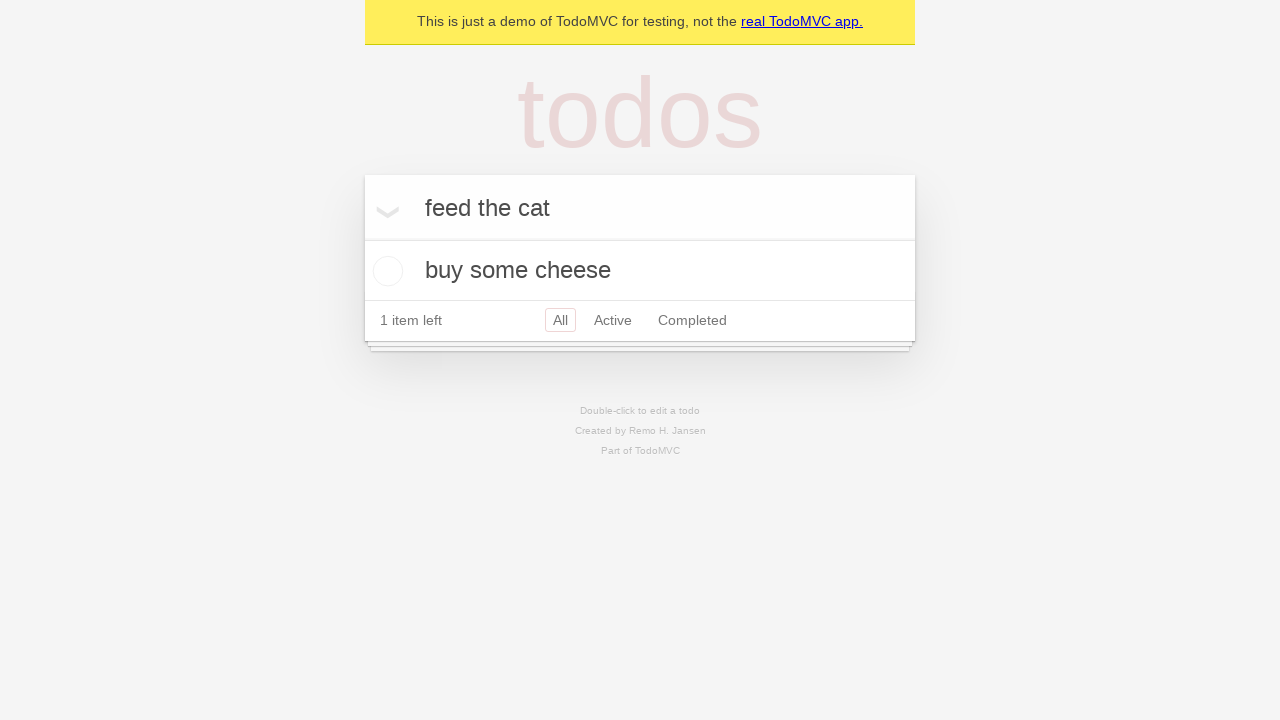

Pressed Enter to add second todo item on internal:attr=[placeholder="What needs to be done?"i]
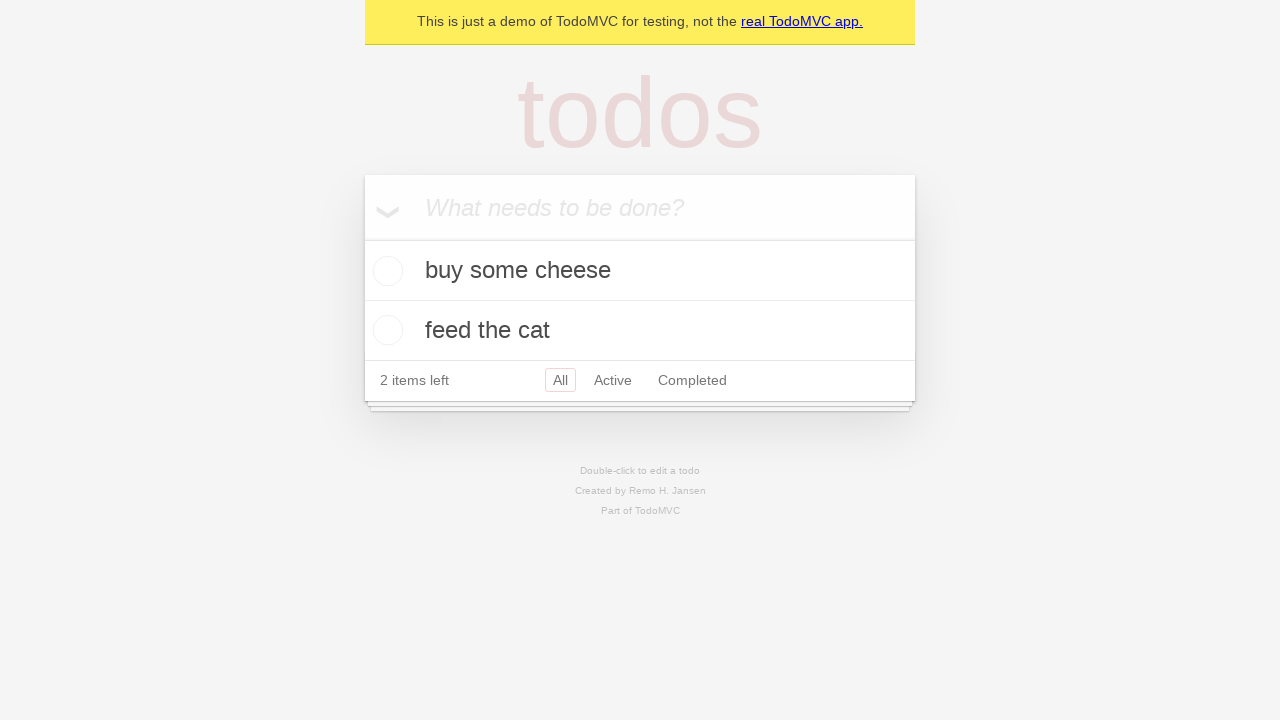

Second todo item appeared, confirming both todos are in the list
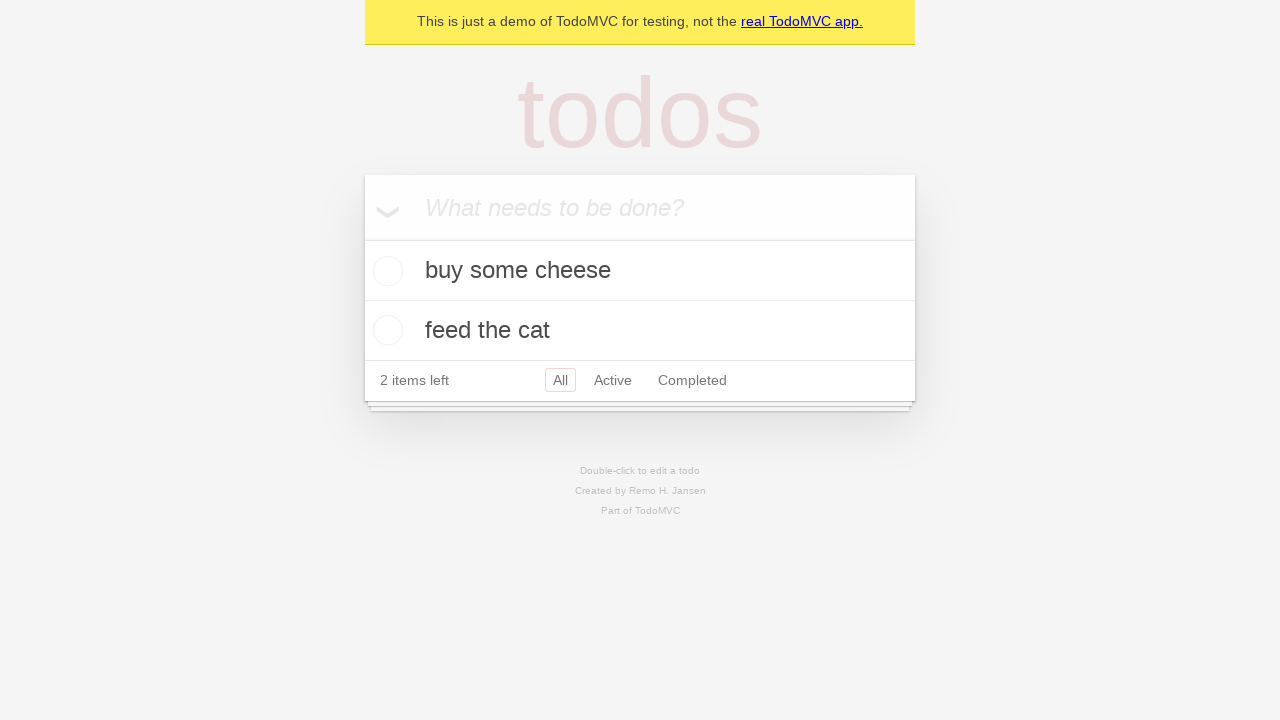

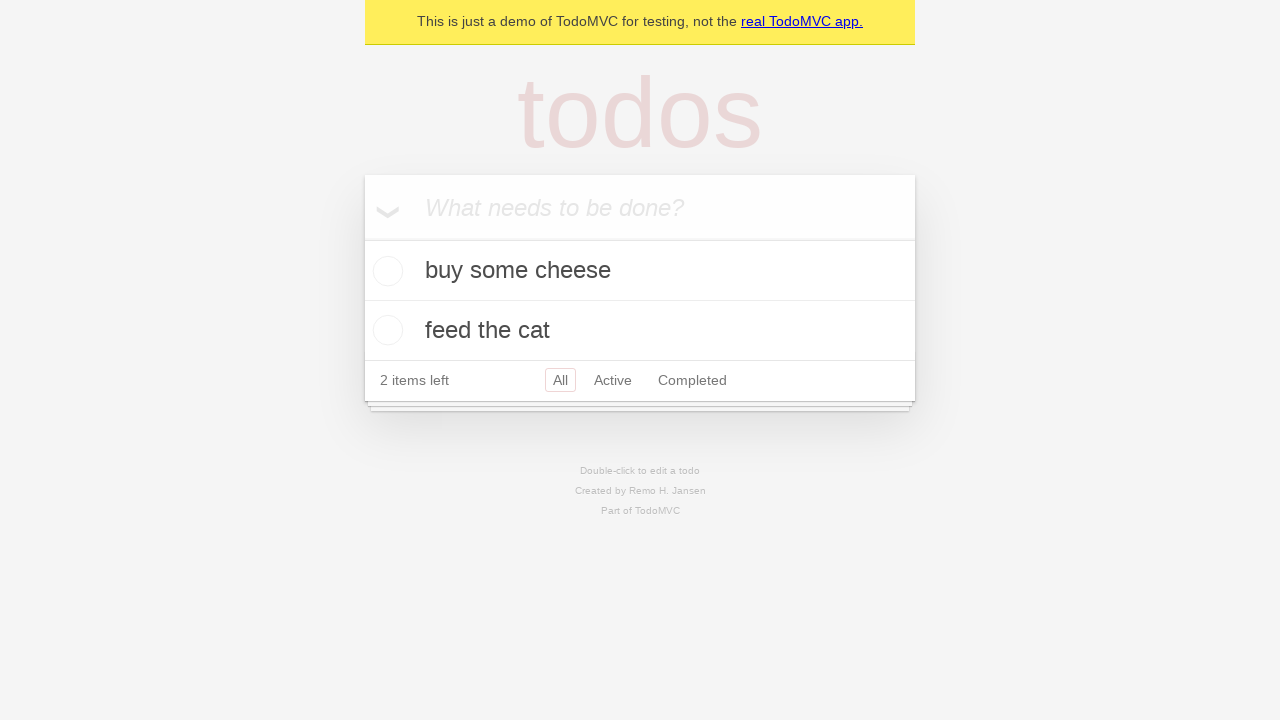